Tests page scrolling functionality by scrolling down 500 pixels on a BrowserStack guide page

Starting URL: https://www.browserstack.com/guide/selenium-scroll-tutorial

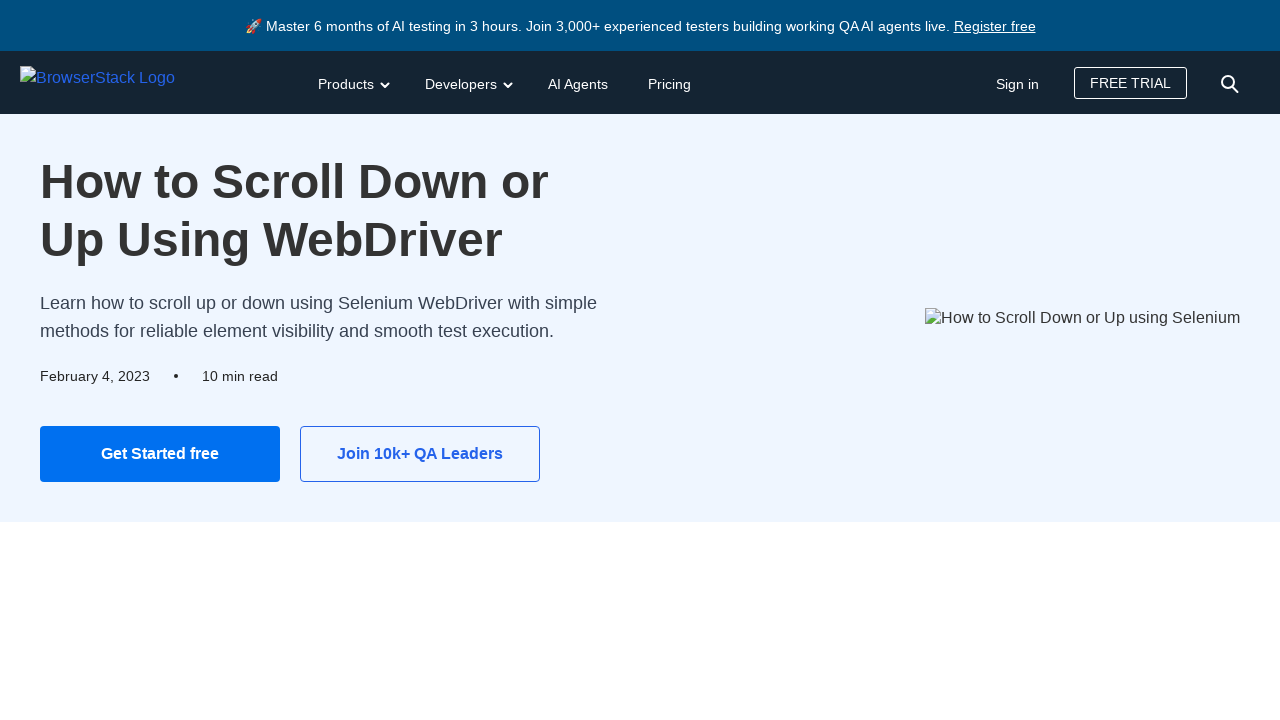

Navigated to BrowserStack Selenium scroll tutorial page
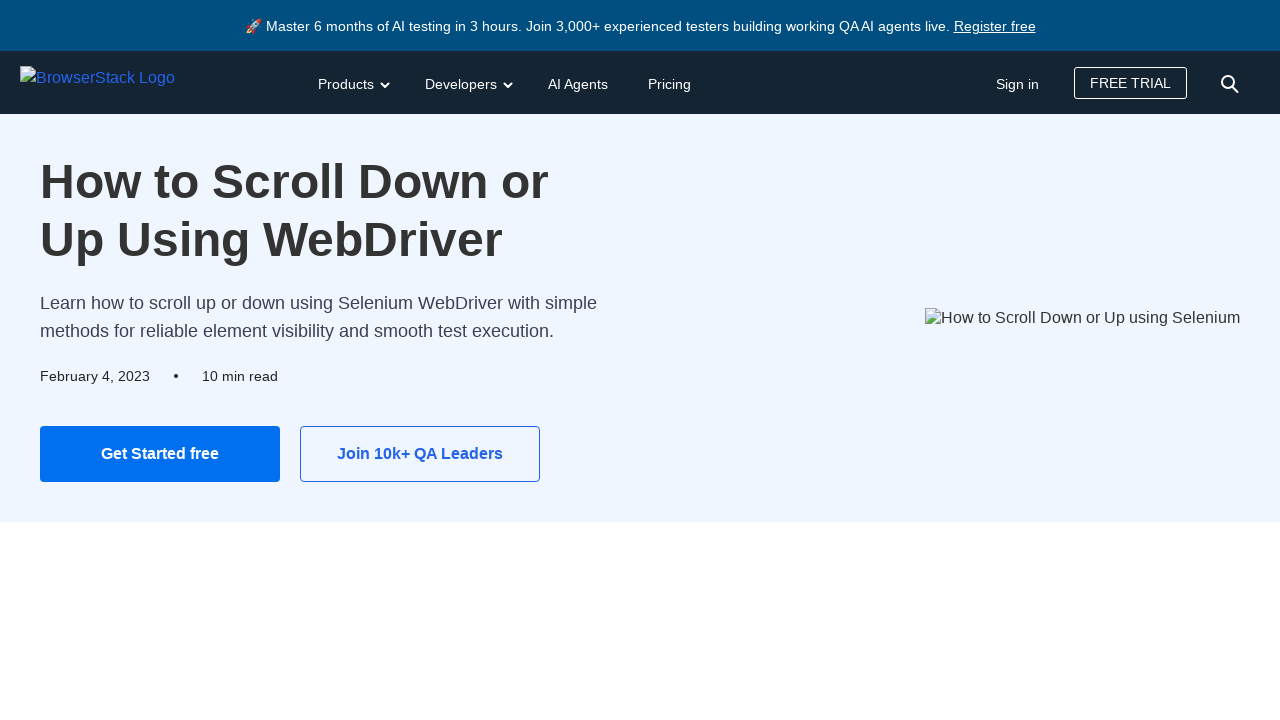

Scrolled down 500 pixels on the page
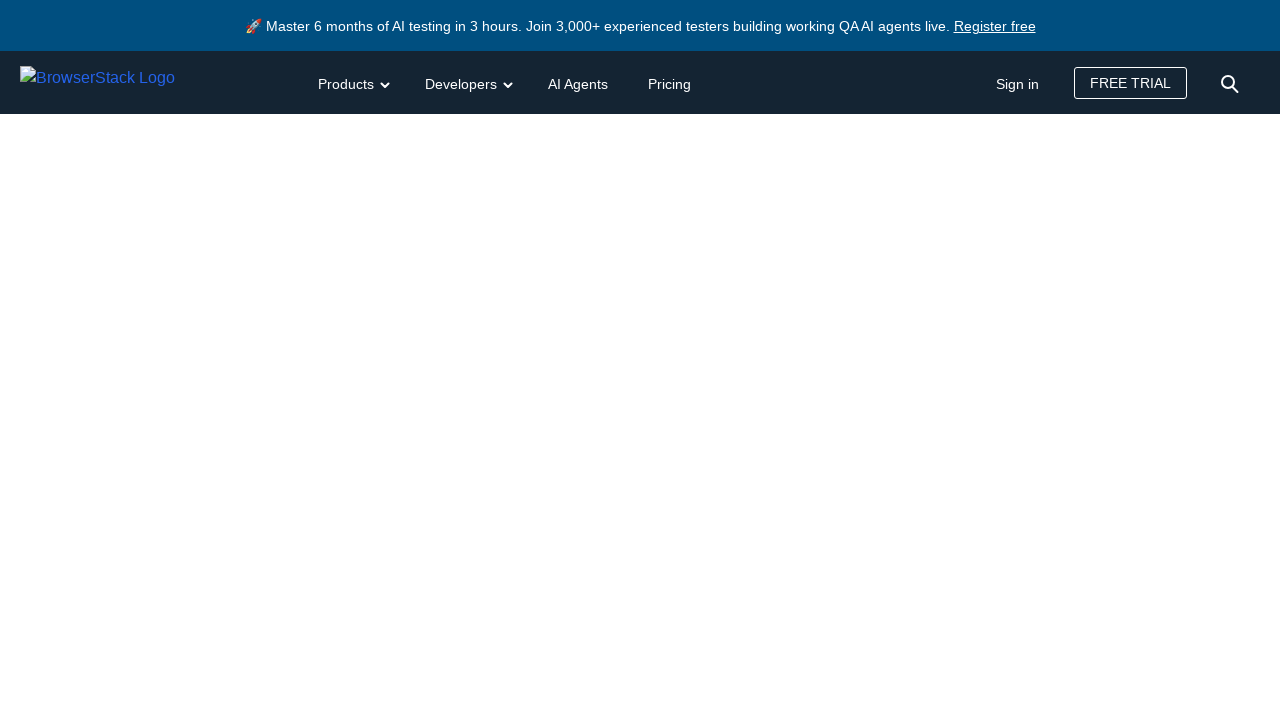

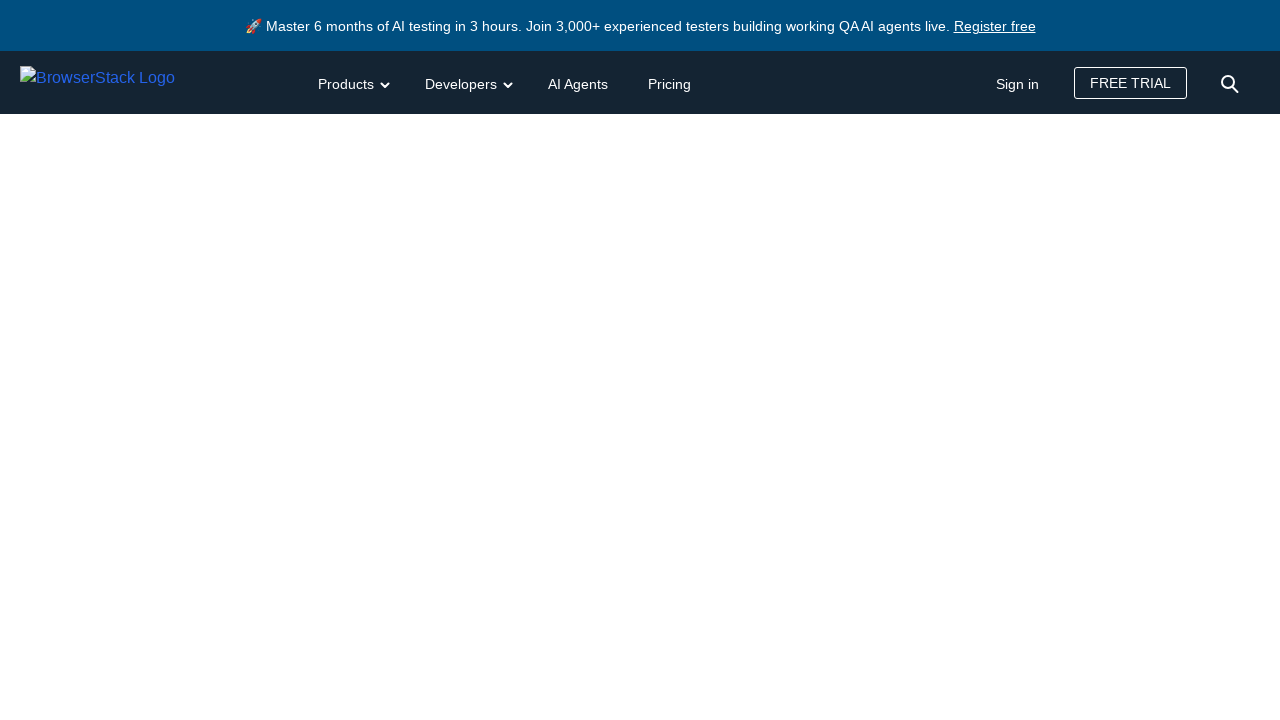